Tests AJAX functionality by clicking a button and waiting for dynamically loaded content to appear

Starting URL: http://uitestingplayground.com/ajax

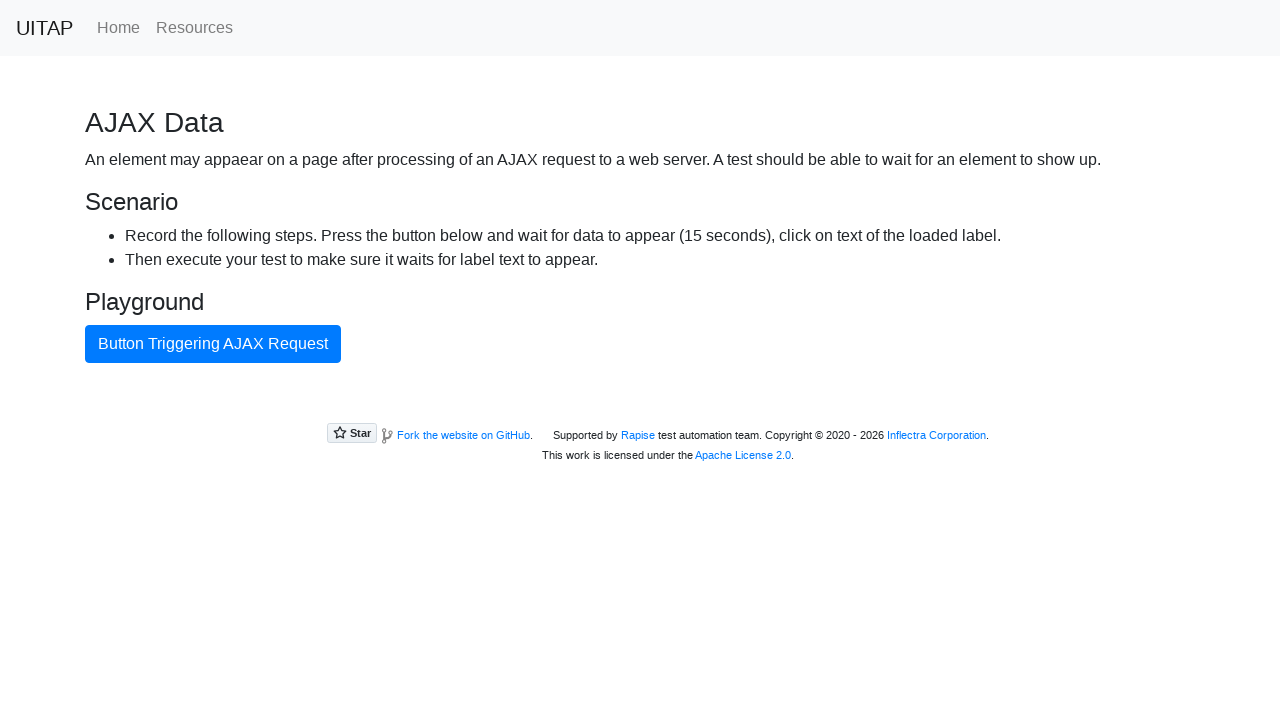

Clicked AJAX button to trigger dynamic content loading at (213, 344) on #ajaxButton
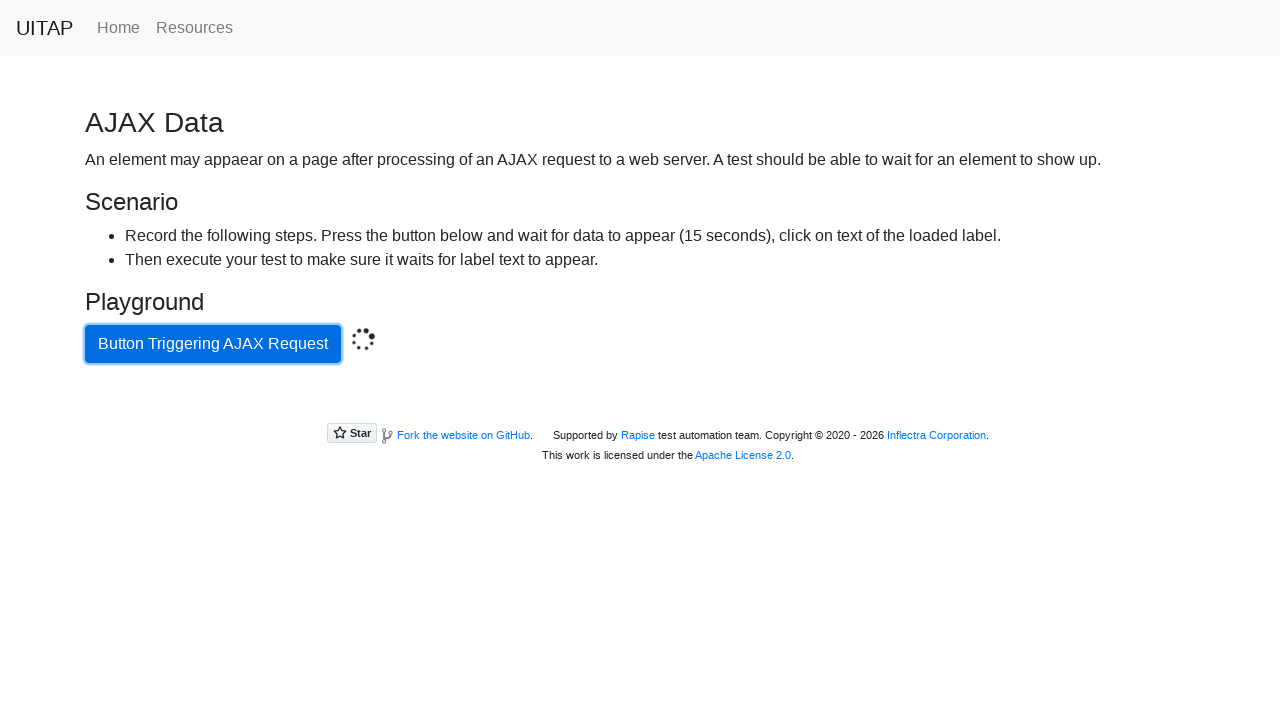

Success message appeared after AJAX call completed
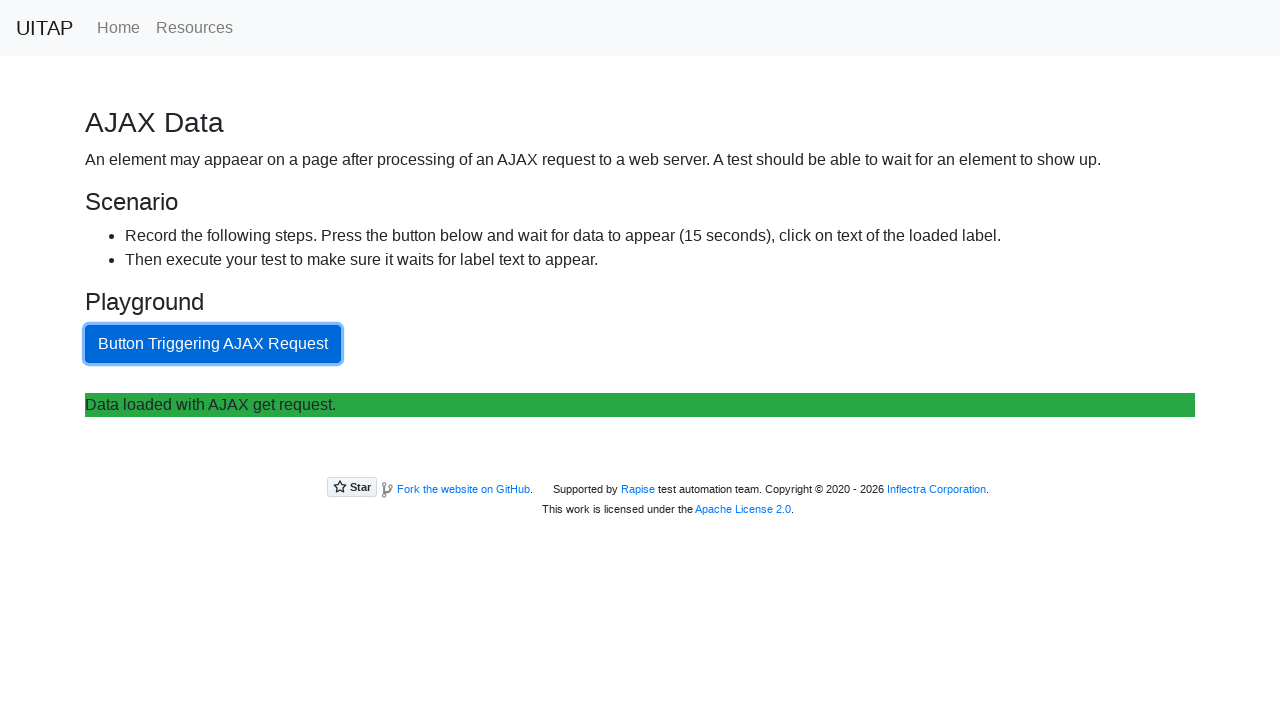

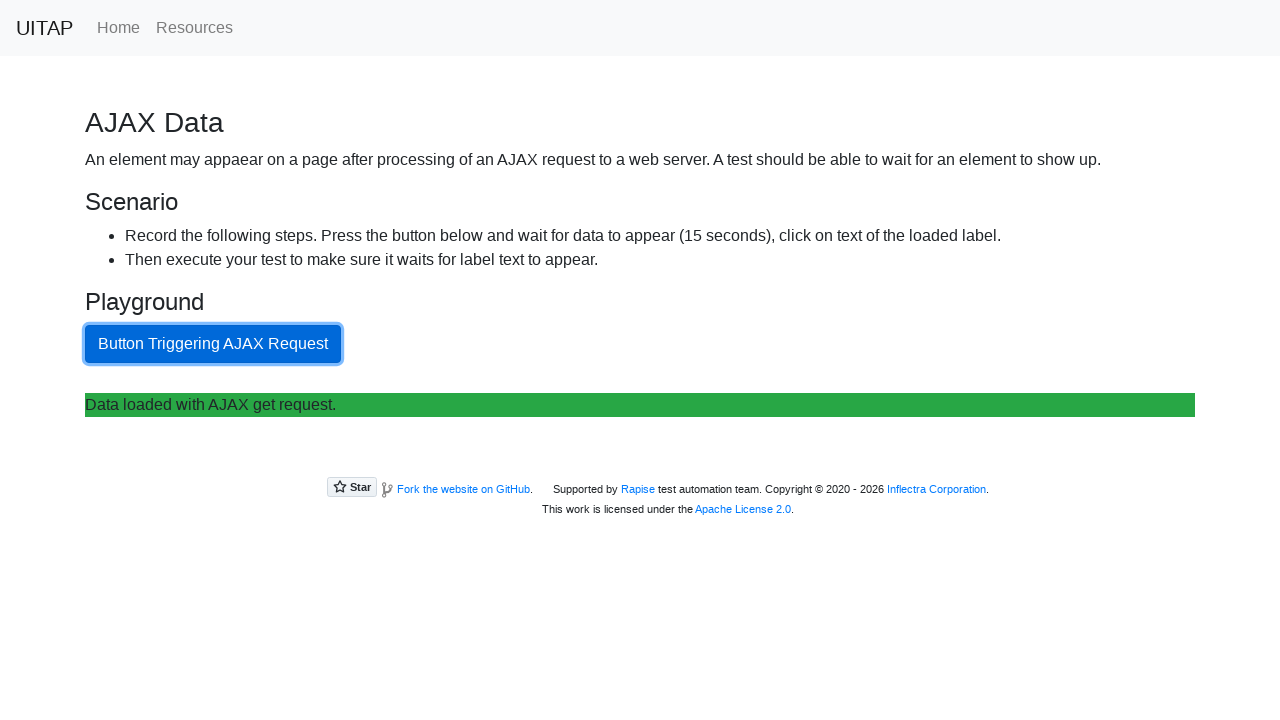